Tests waiting for a button to become clickable, then clicks it and verifies success message

Starting URL: https://suninjuly.github.io/wait2.html

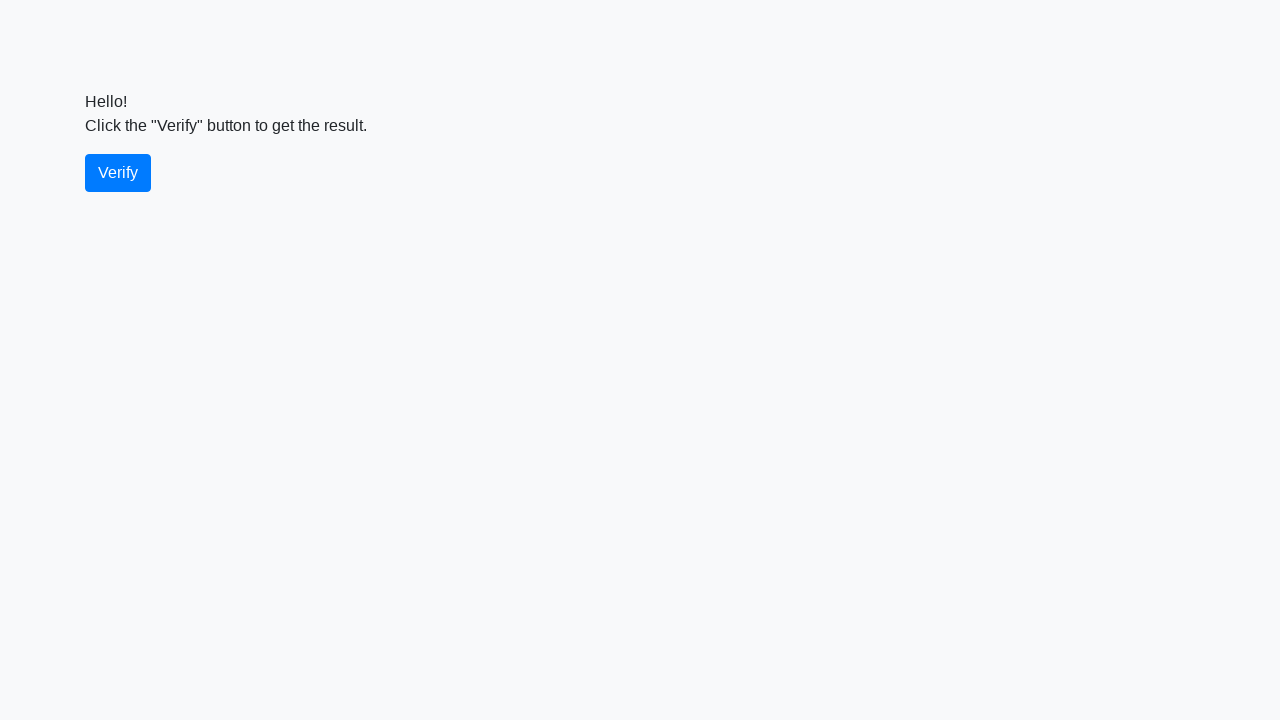

Waited for verify button to become visible
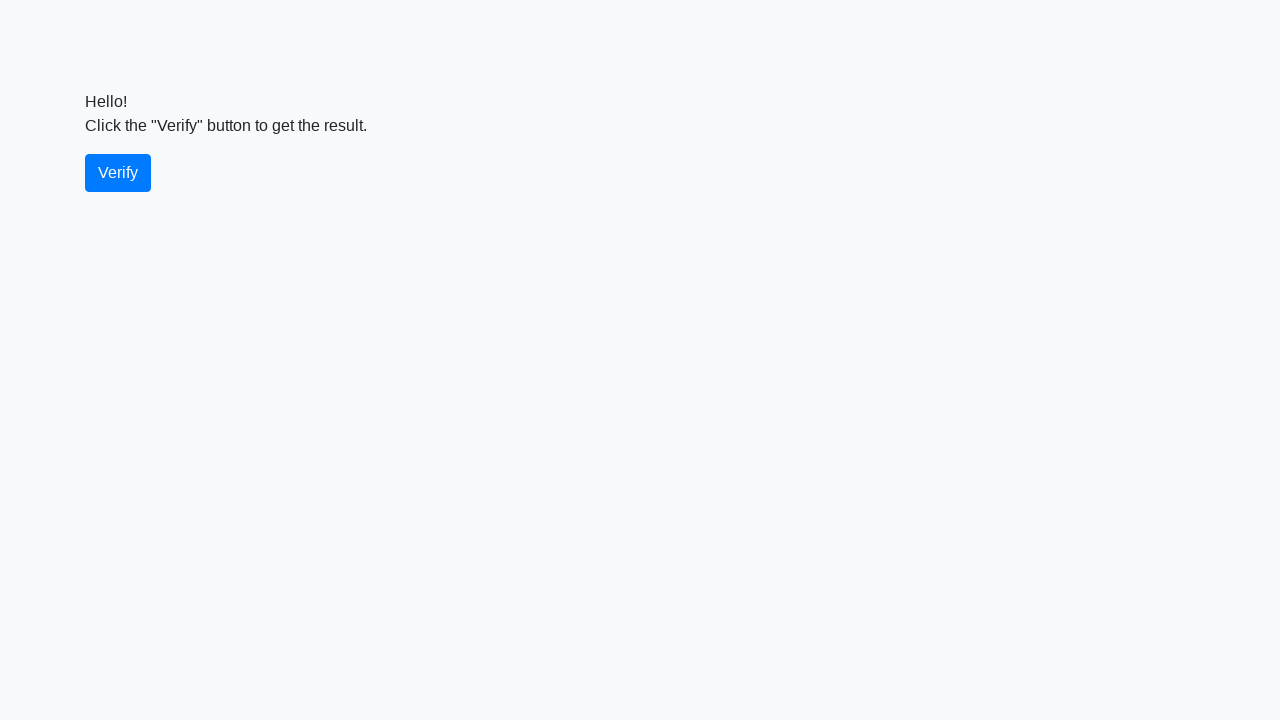

Clicked the verify button at (118, 173) on #verify
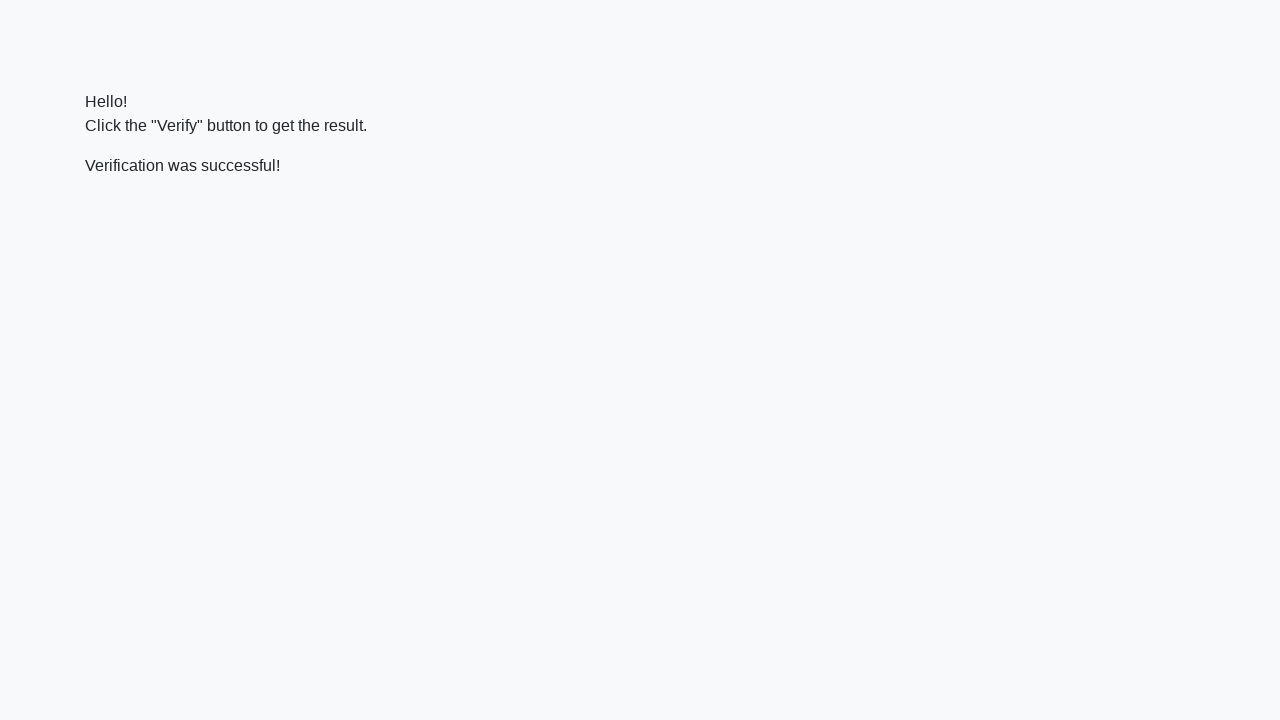

Waited for success message element to appear
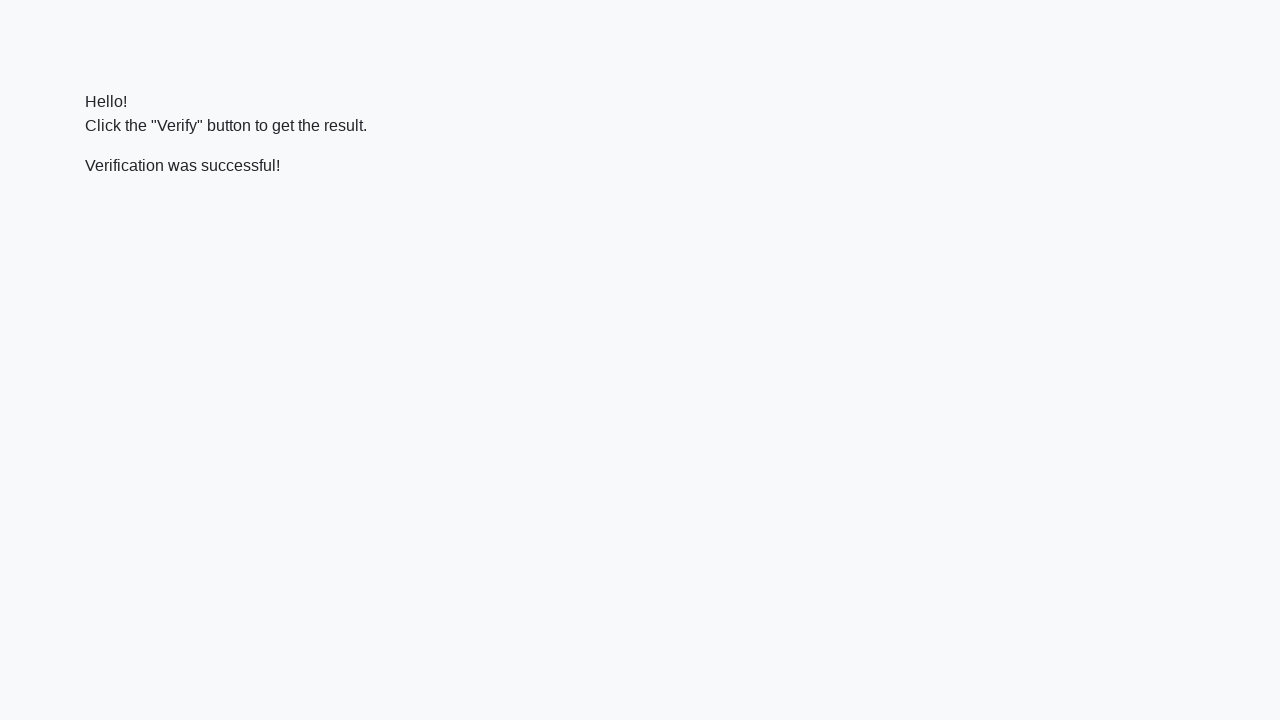

Retrieved success message text
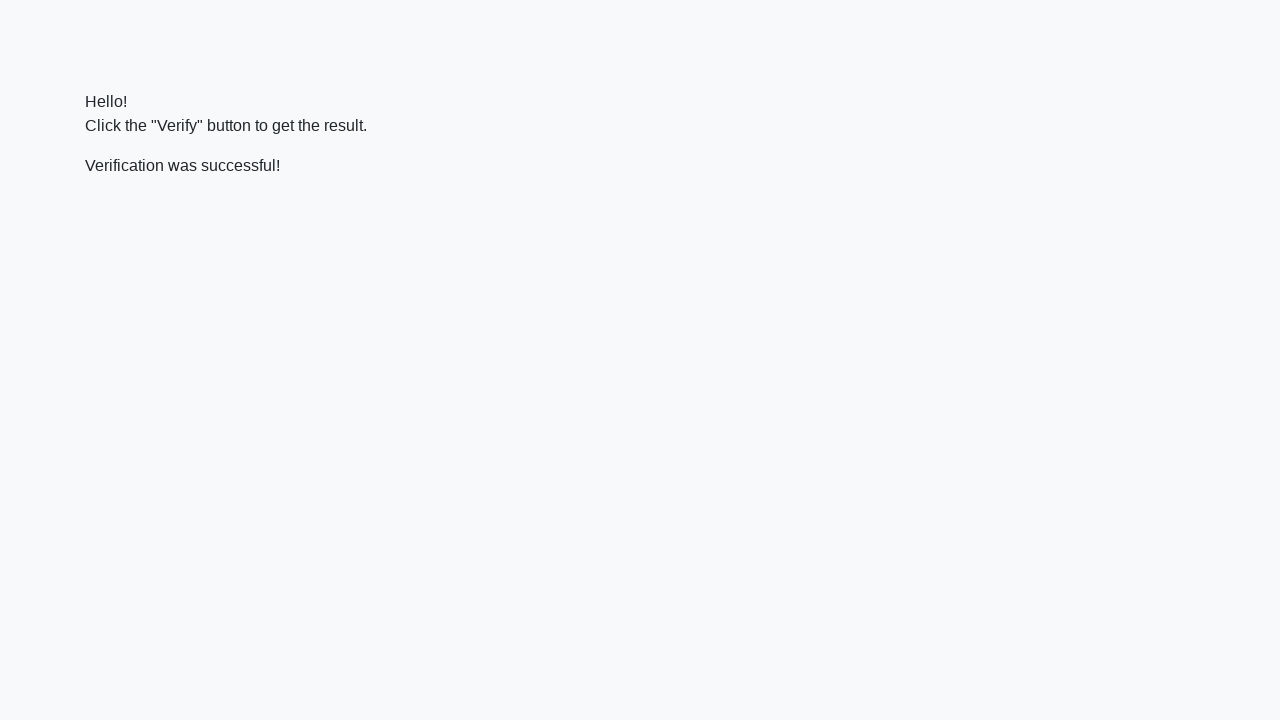

Verified success message contains 'successful'
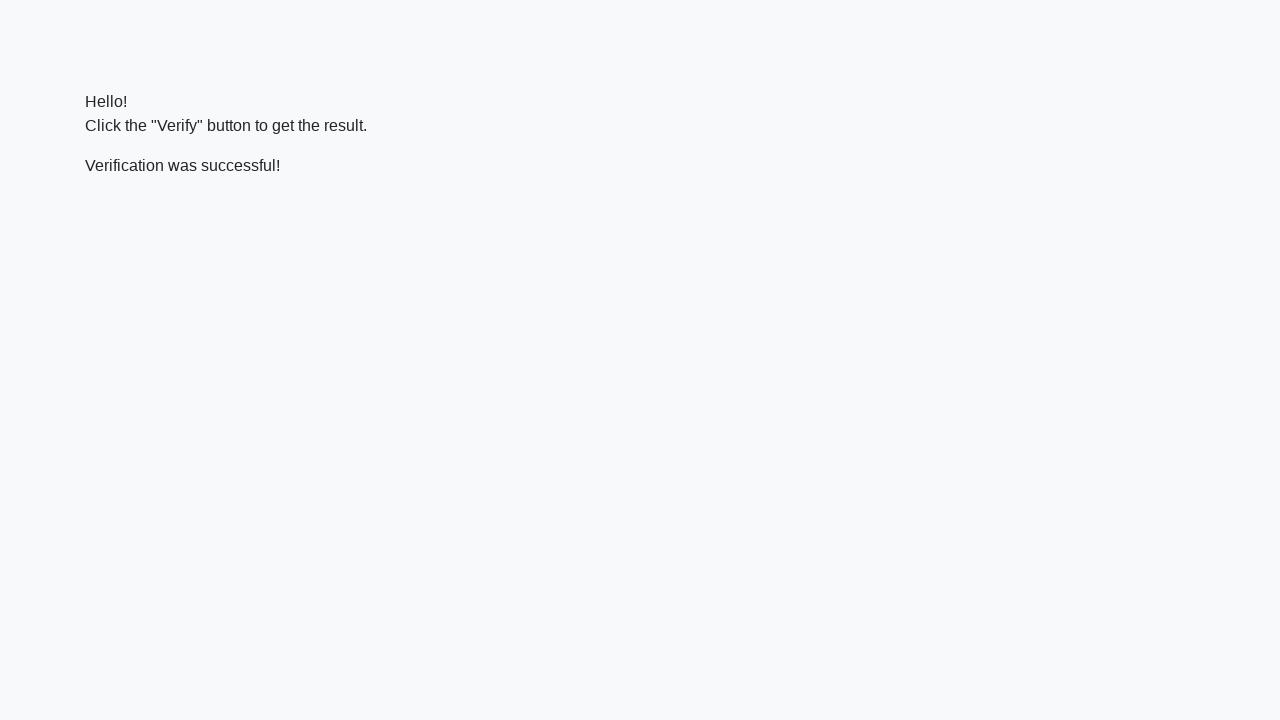

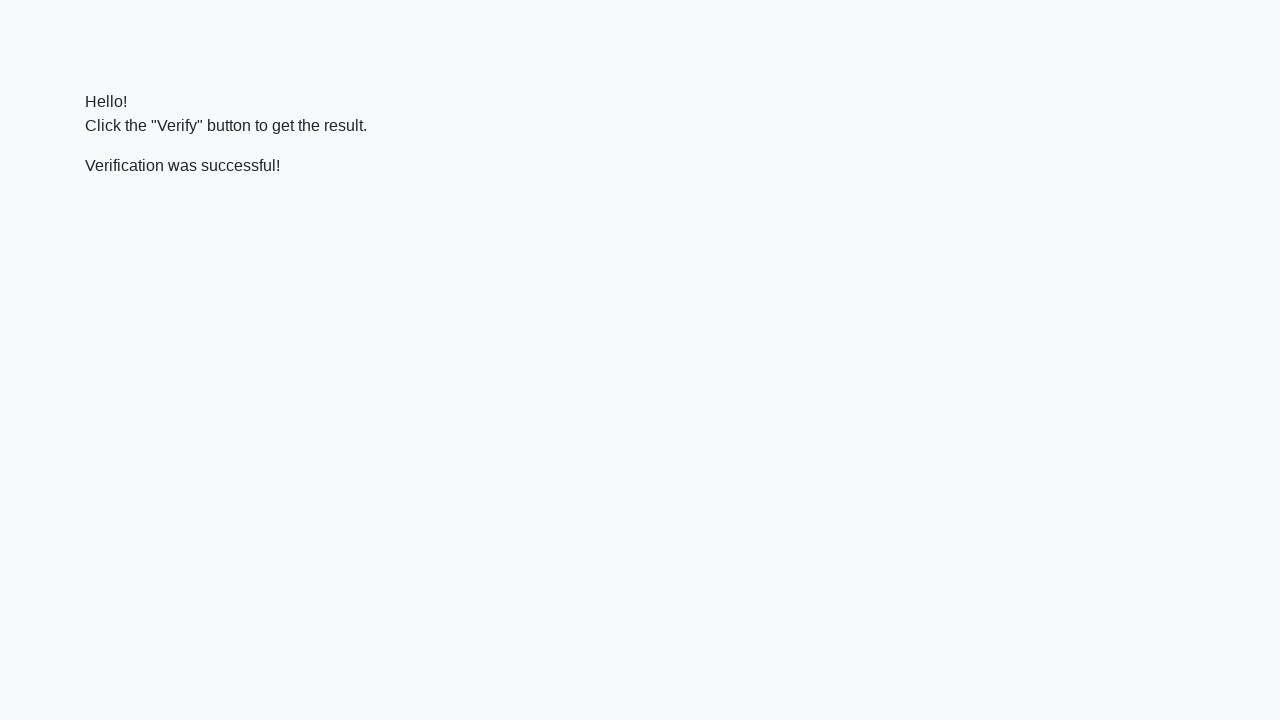